Tests sorting the Email column in ascending order by clicking the column header and verifying alphabetical sorting

Starting URL: http://the-internet.herokuapp.com/tables

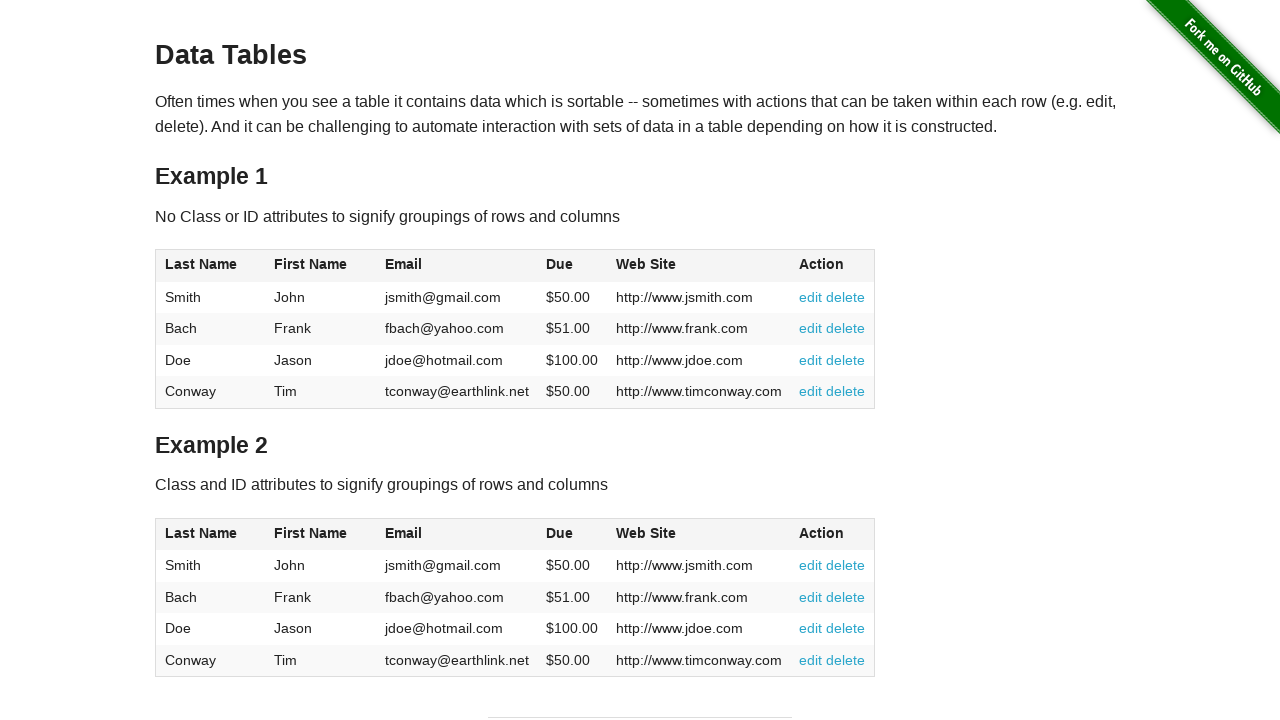

Clicked Email column header to sort in ascending order at (457, 266) on #table1 thead tr th:nth-of-type(3)
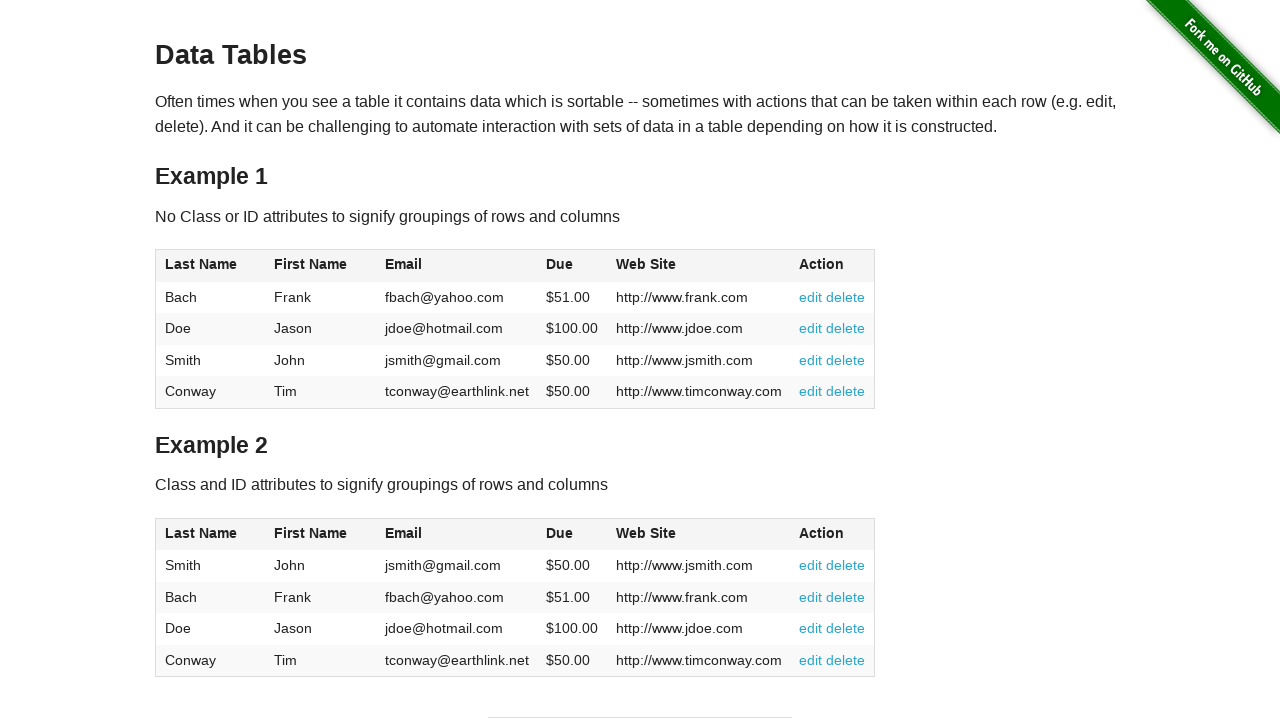

Table loaded after Email column sort
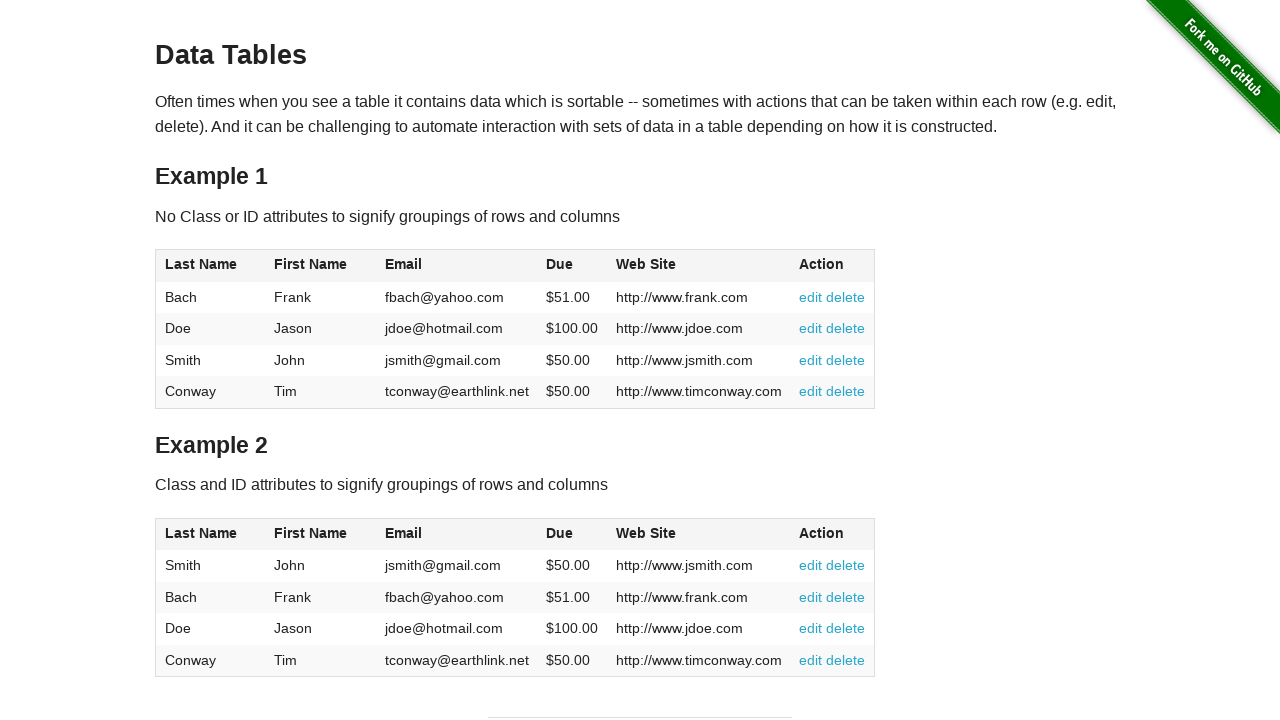

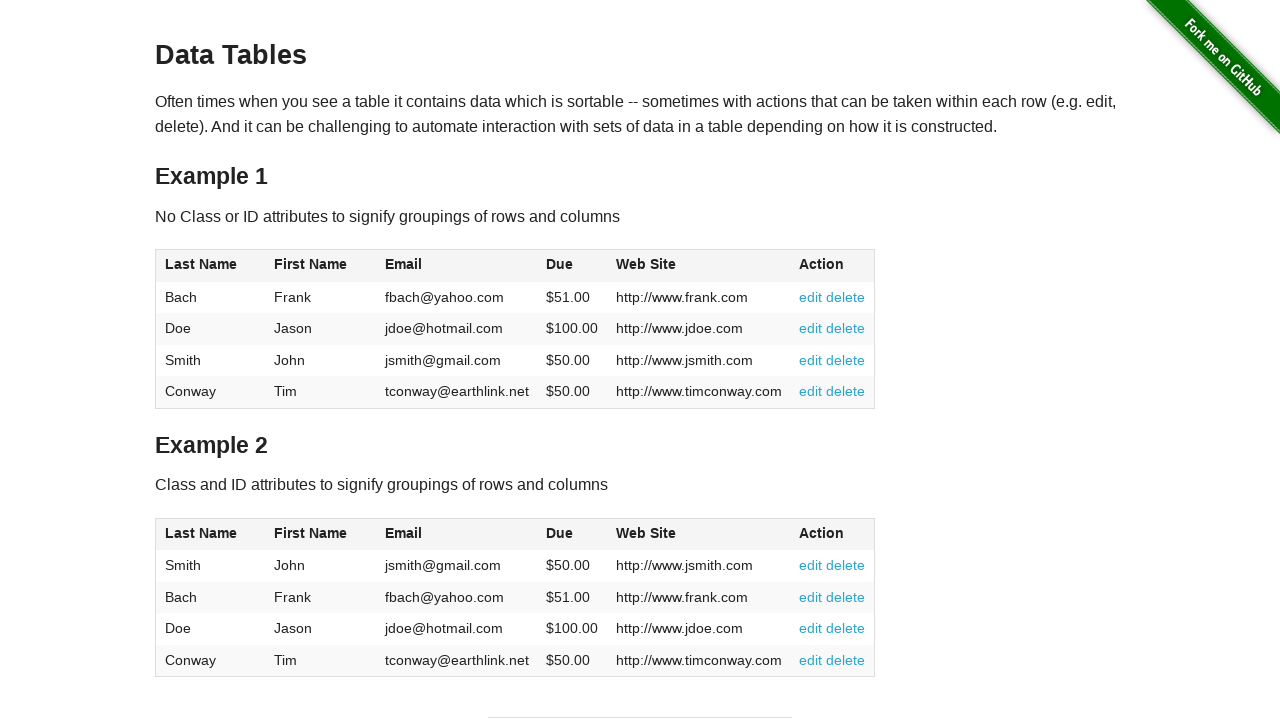